Tests element location using link text and partial link text for anchor tags

Starting URL: https://vip.ceshiren.com/#/ui_study/locate

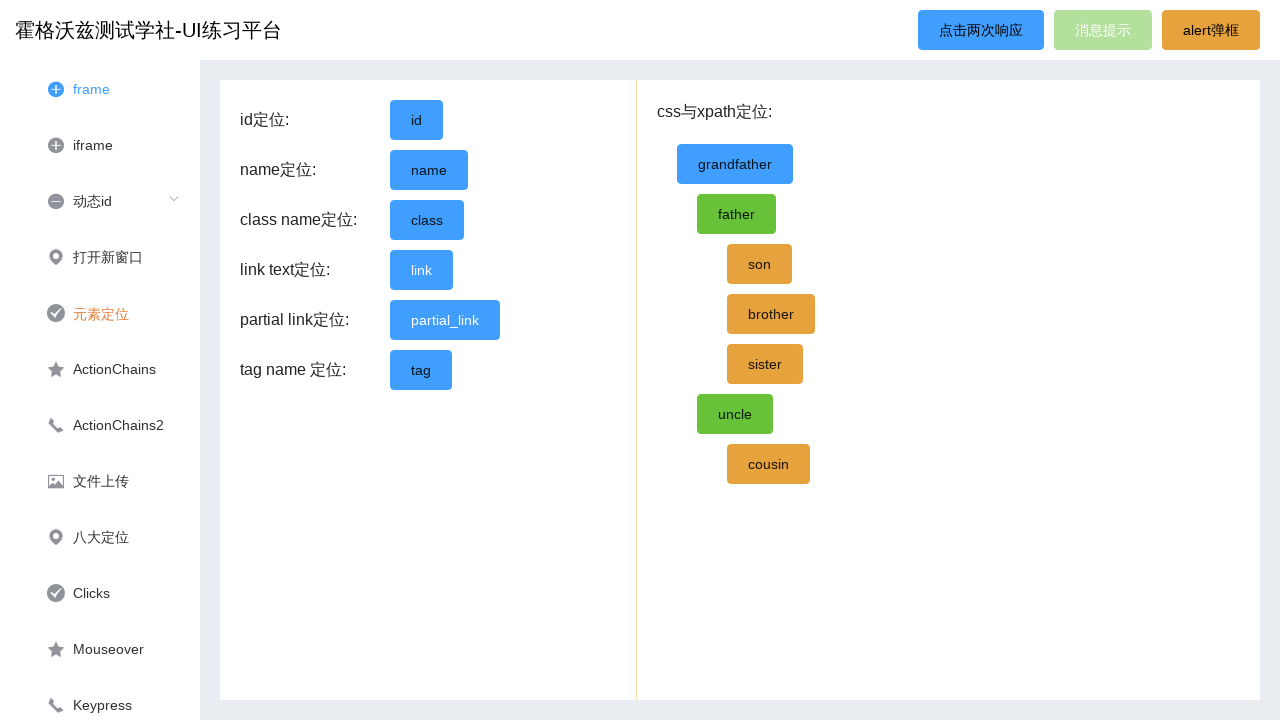

Waited for anchor element with exact link text 'link'
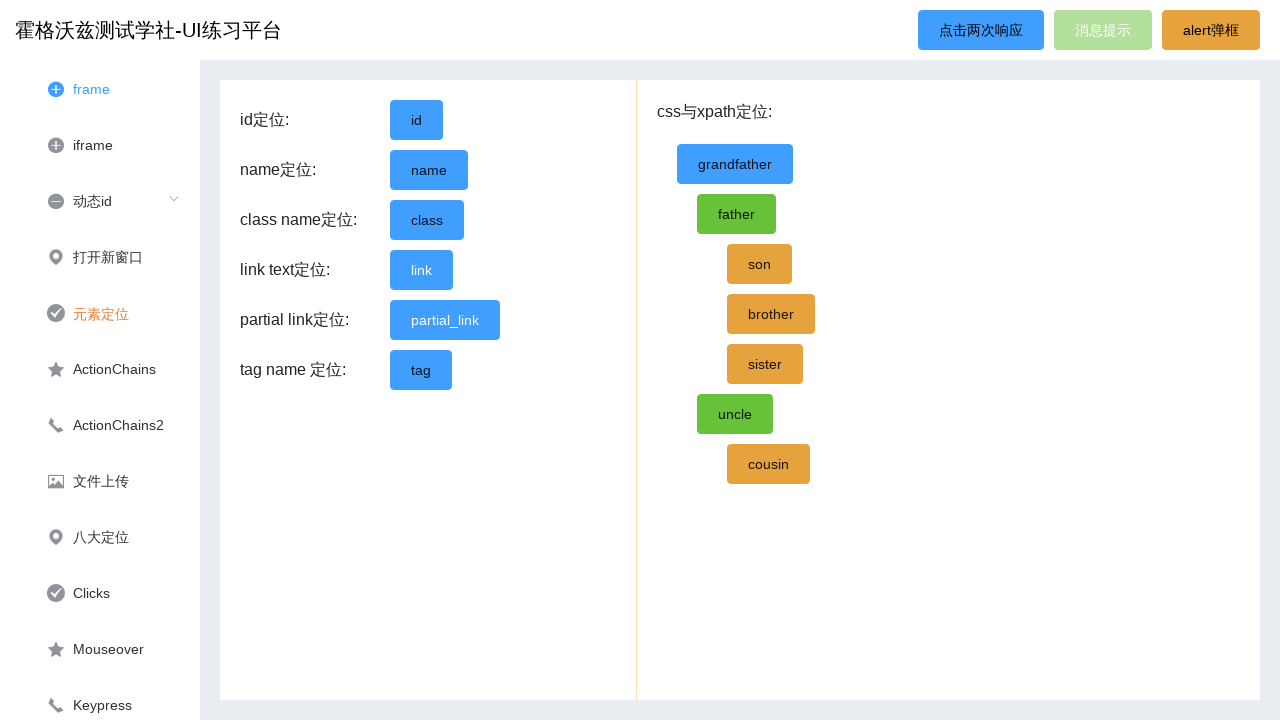

Waited for anchor element with partial link text 'lin'
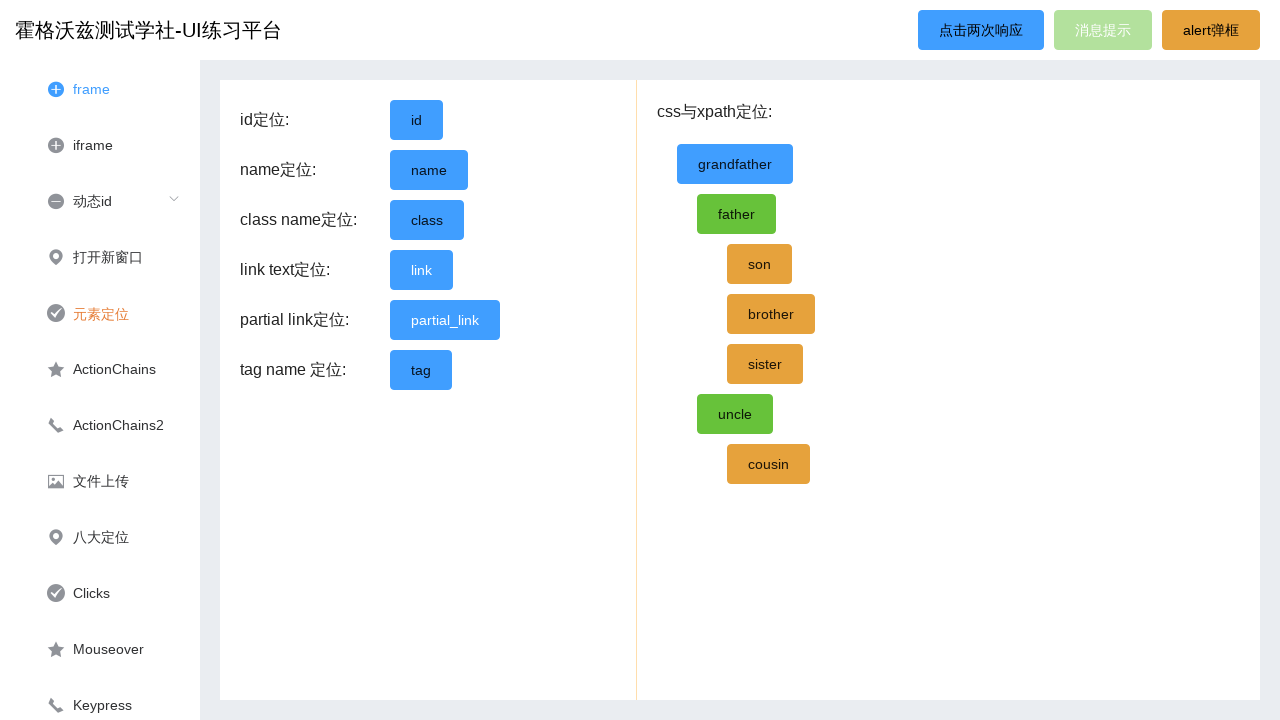

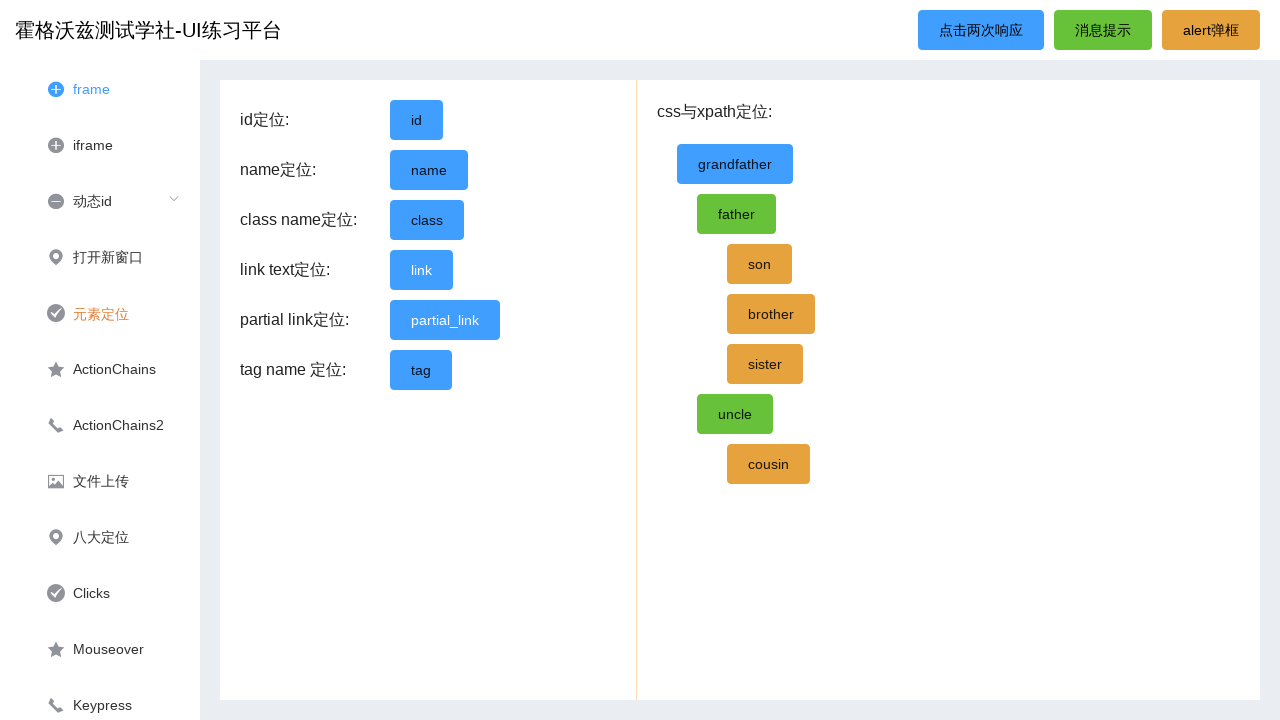